Counts the number of select elements on the page

Starting URL: https://demo.nopcommerce.com/register?returnUrl=%2F

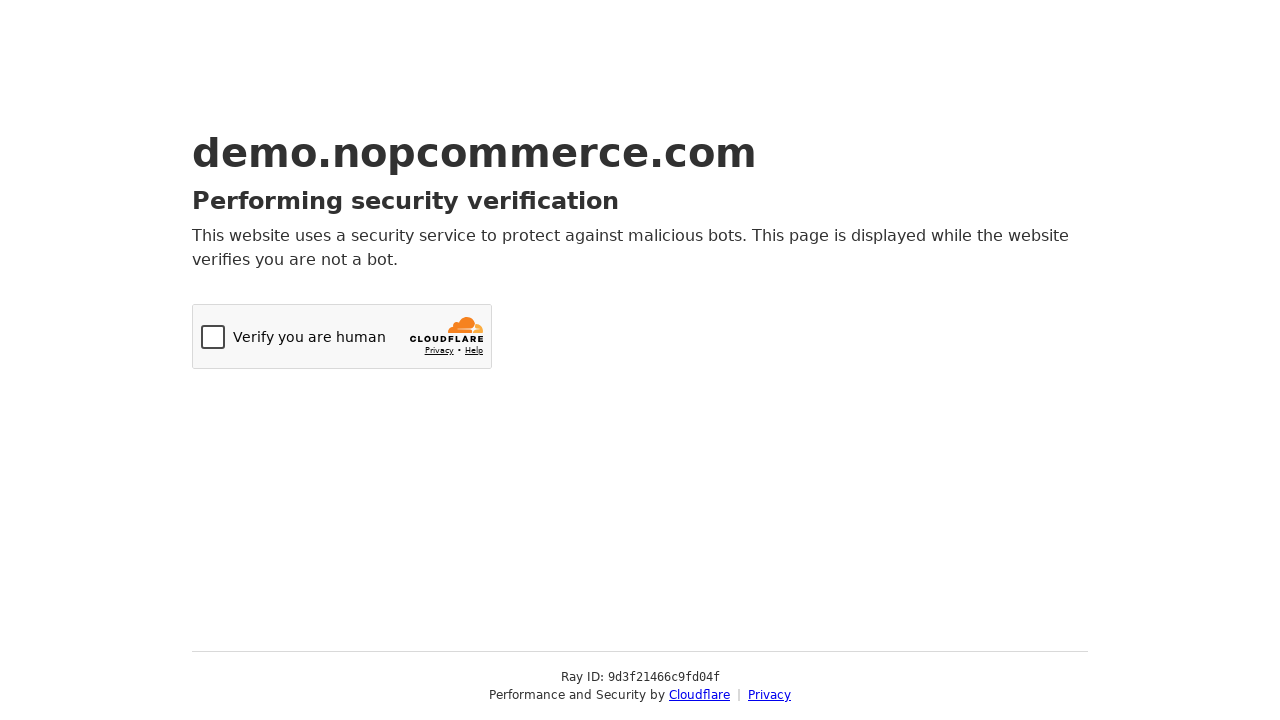

Navigated to NopCommerce registration page
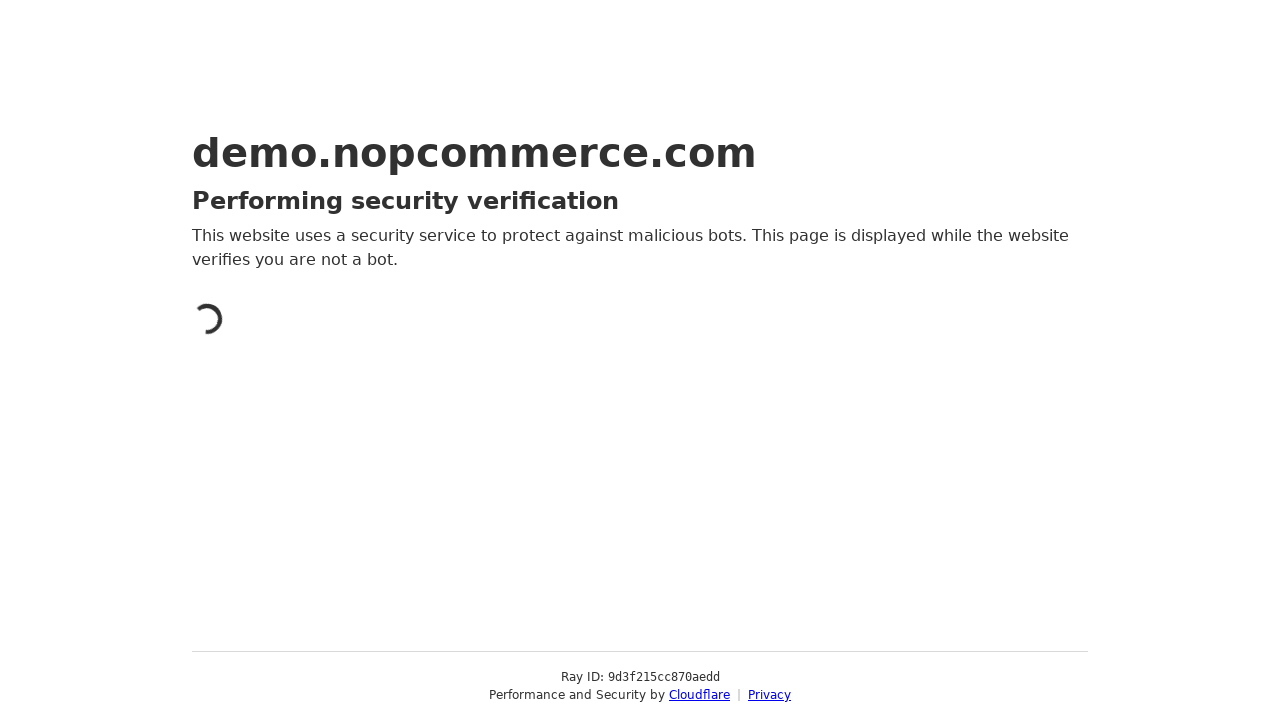

Counted select elements on page: 0 found
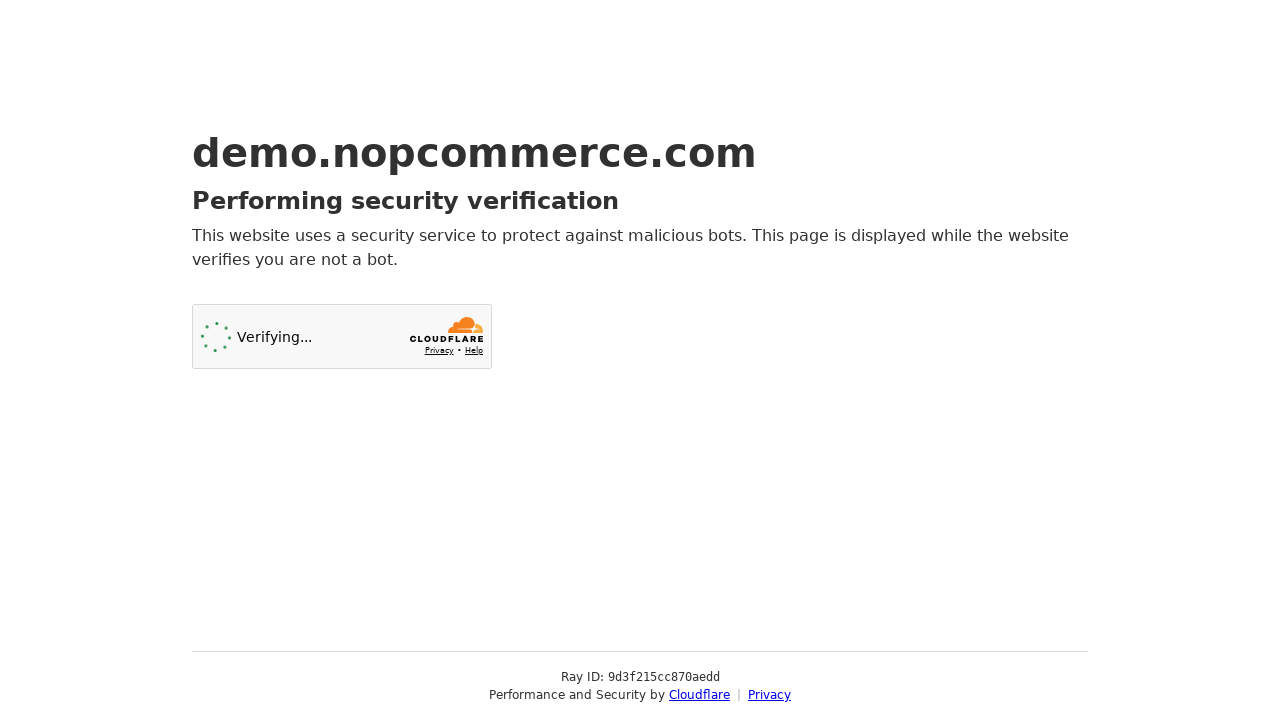

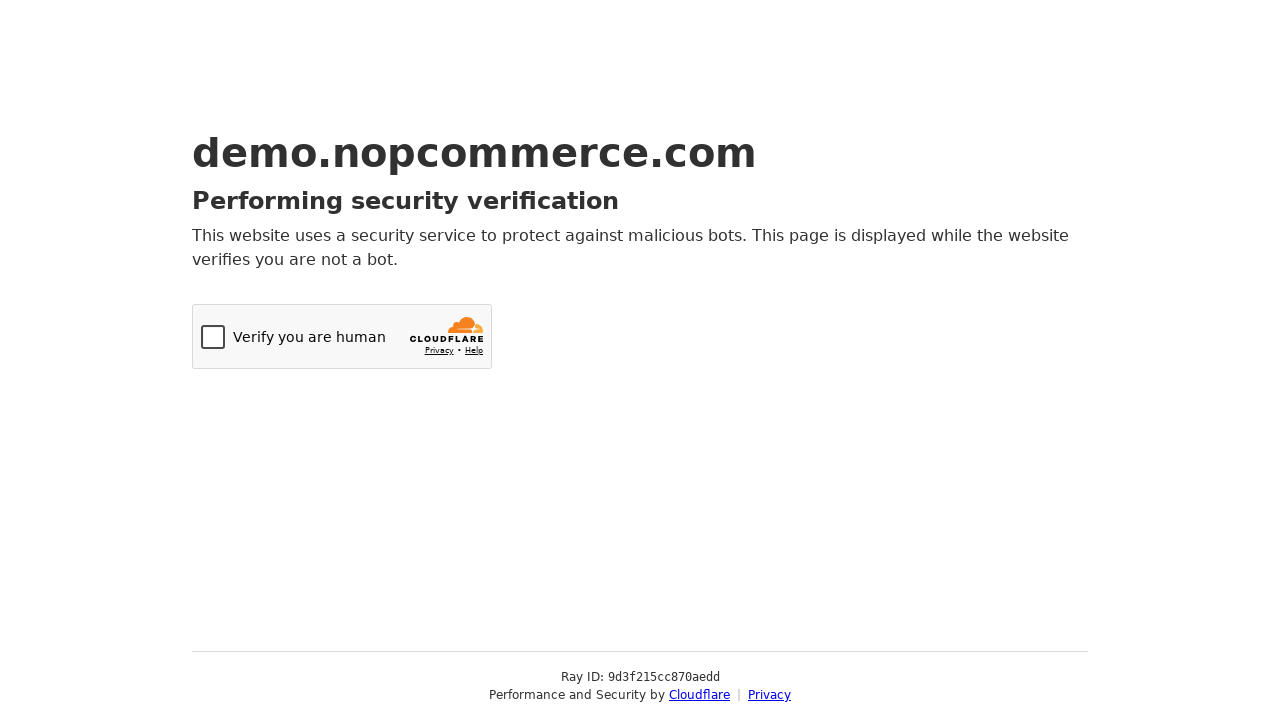